Tests the search filter functionality on a table by entering "to" in the search field and verifying that the filtered results contain the search term

Starting URL: https://rahulshettyacademy.com/seleniumPractise/#/offers

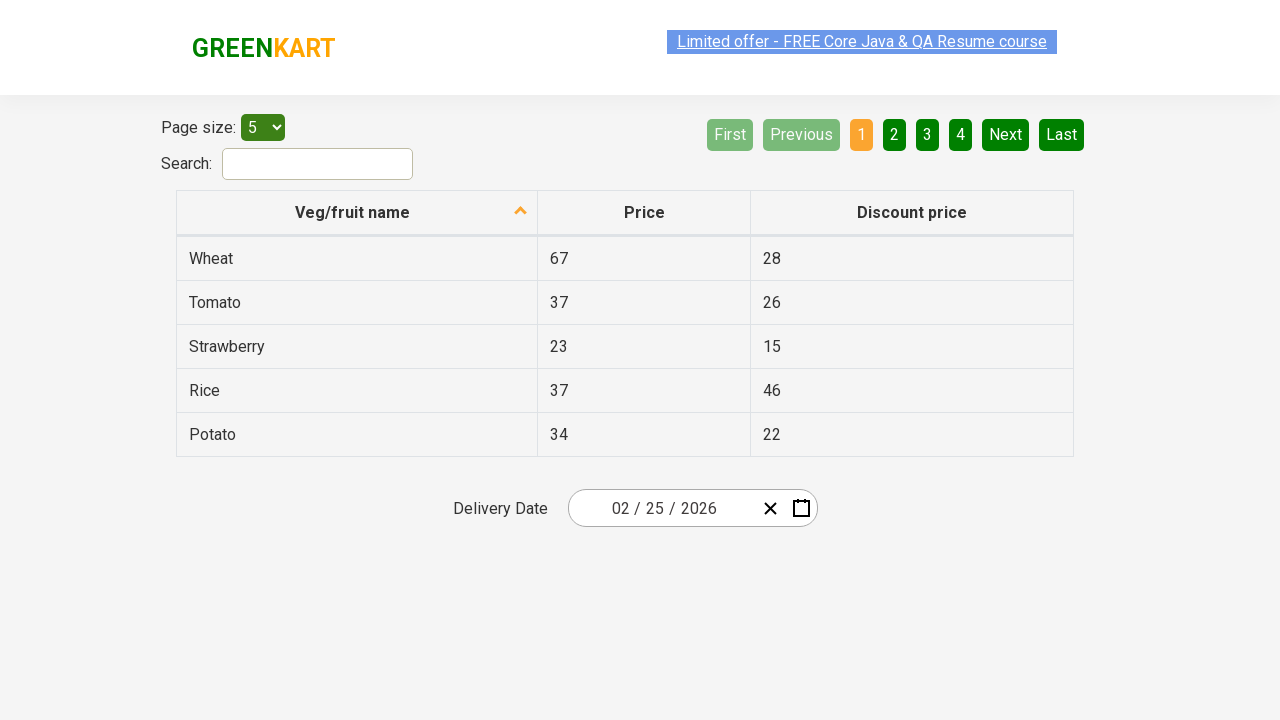

Entered 'to' in the search field on #search-field
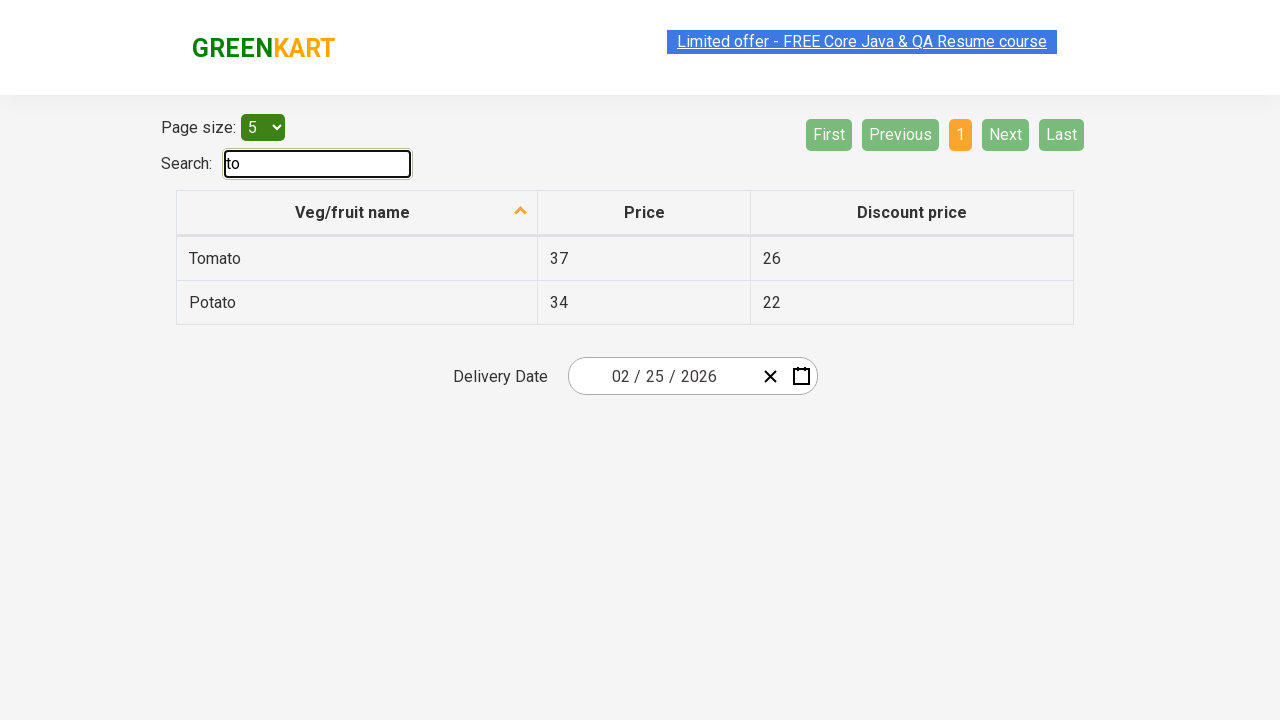

Waited for table to update with filtered results
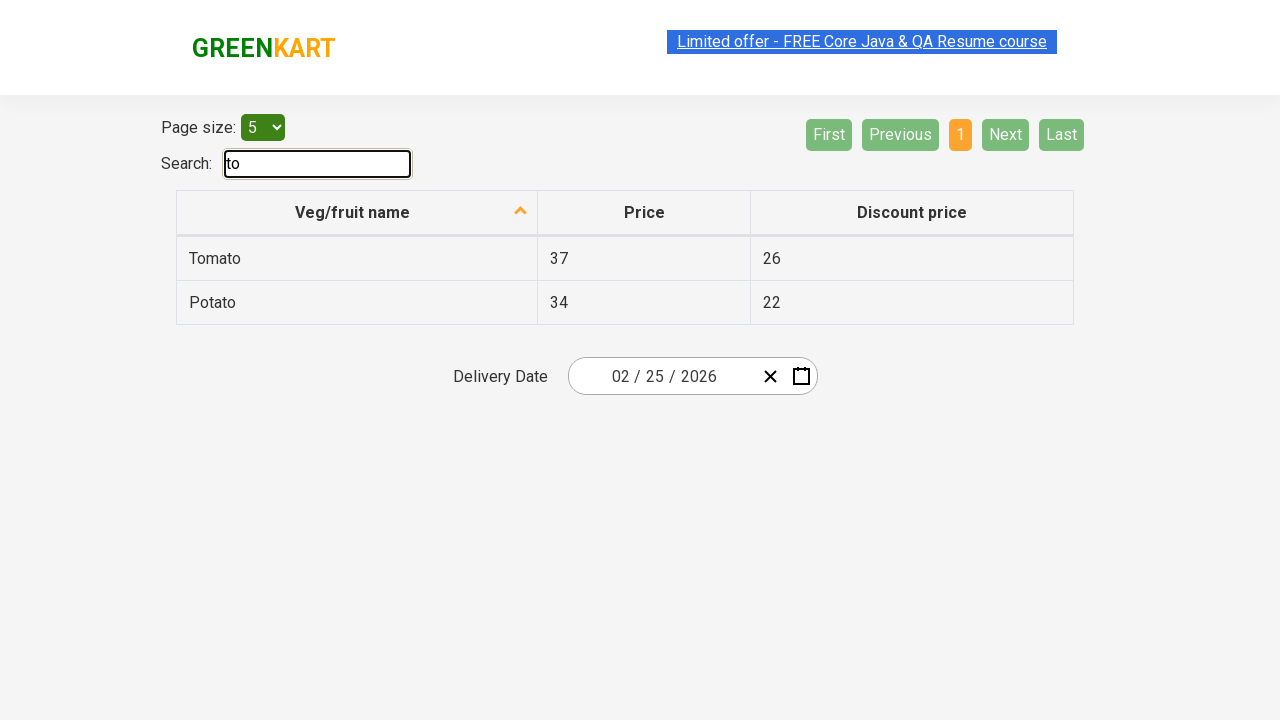

Retrieved all first column cells from filtered table
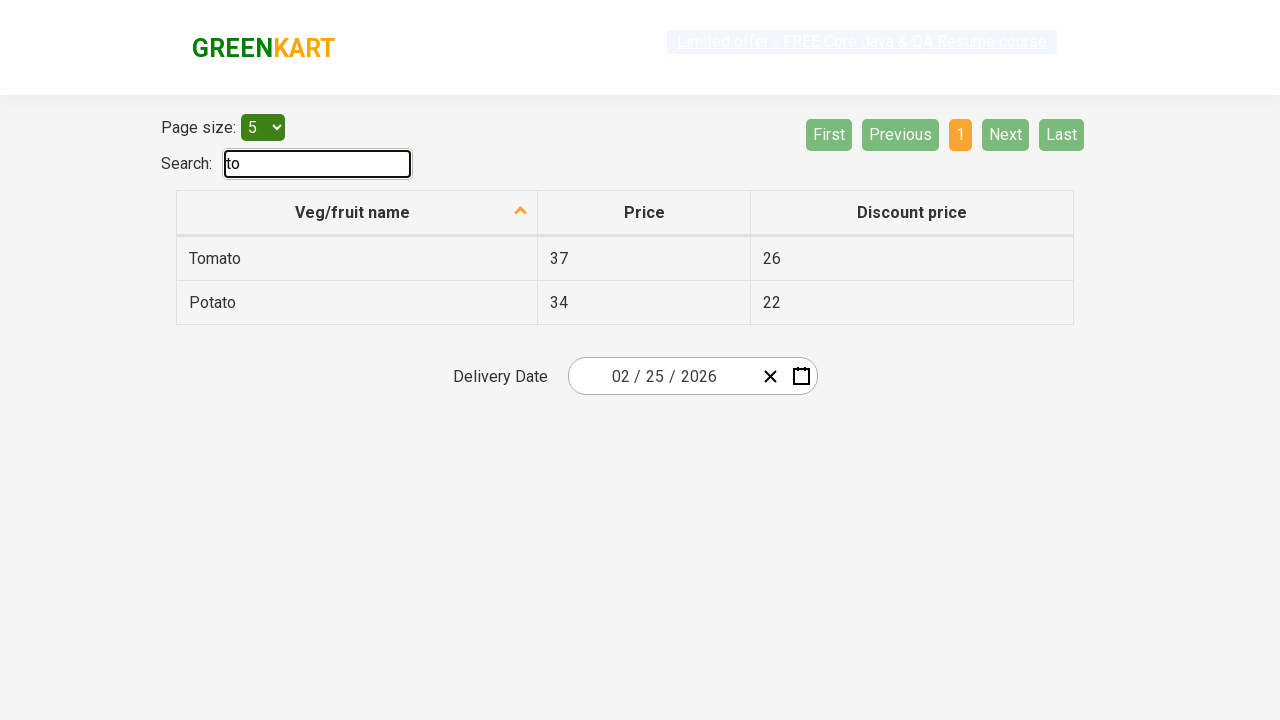

Verified cell contains 'to': 'Tomato'
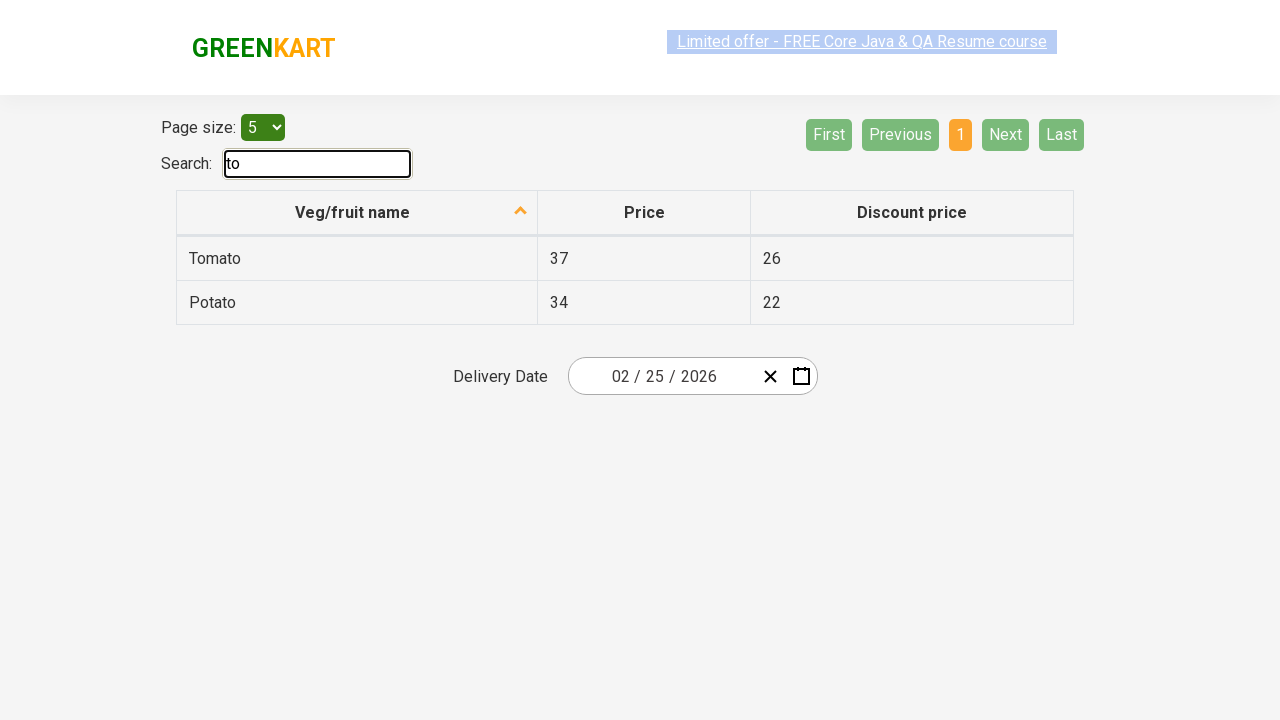

Verified cell contains 'to': 'Potato'
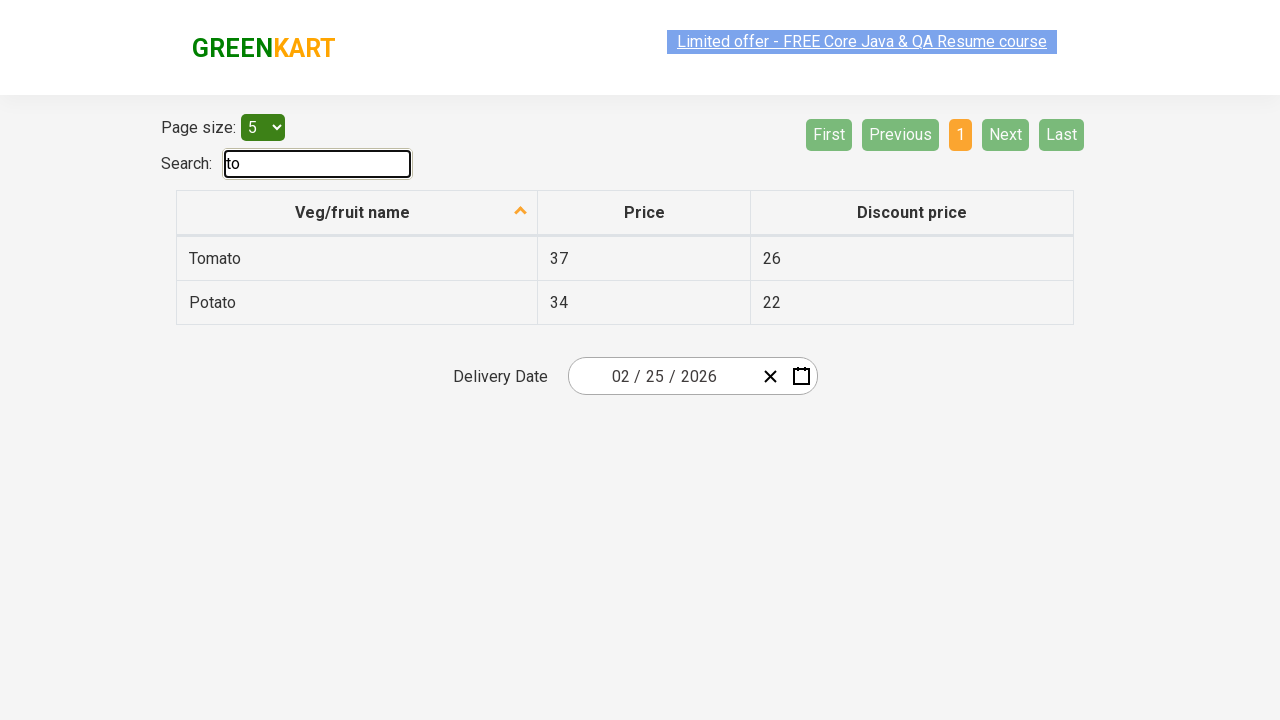

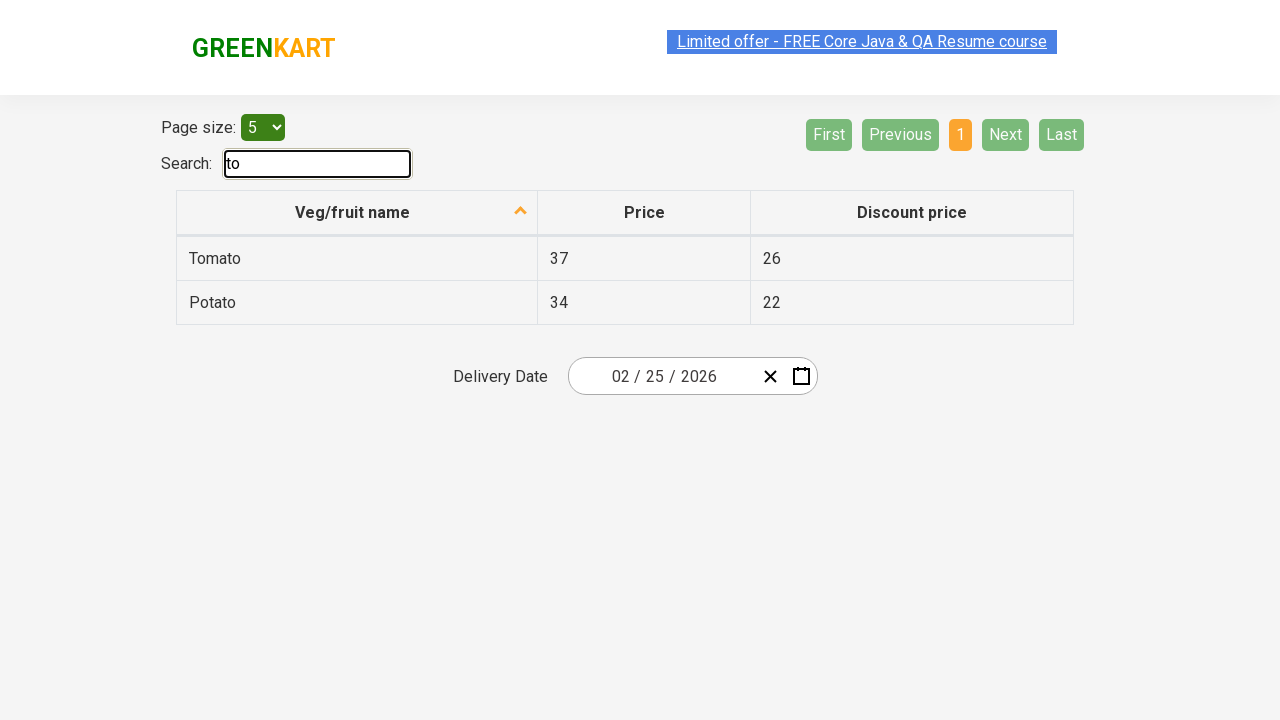